Navigates to the world clock website and interacts with table elements by clicking on a specific timezone entry

Starting URL: https://www.timeanddate.com/worldclock/

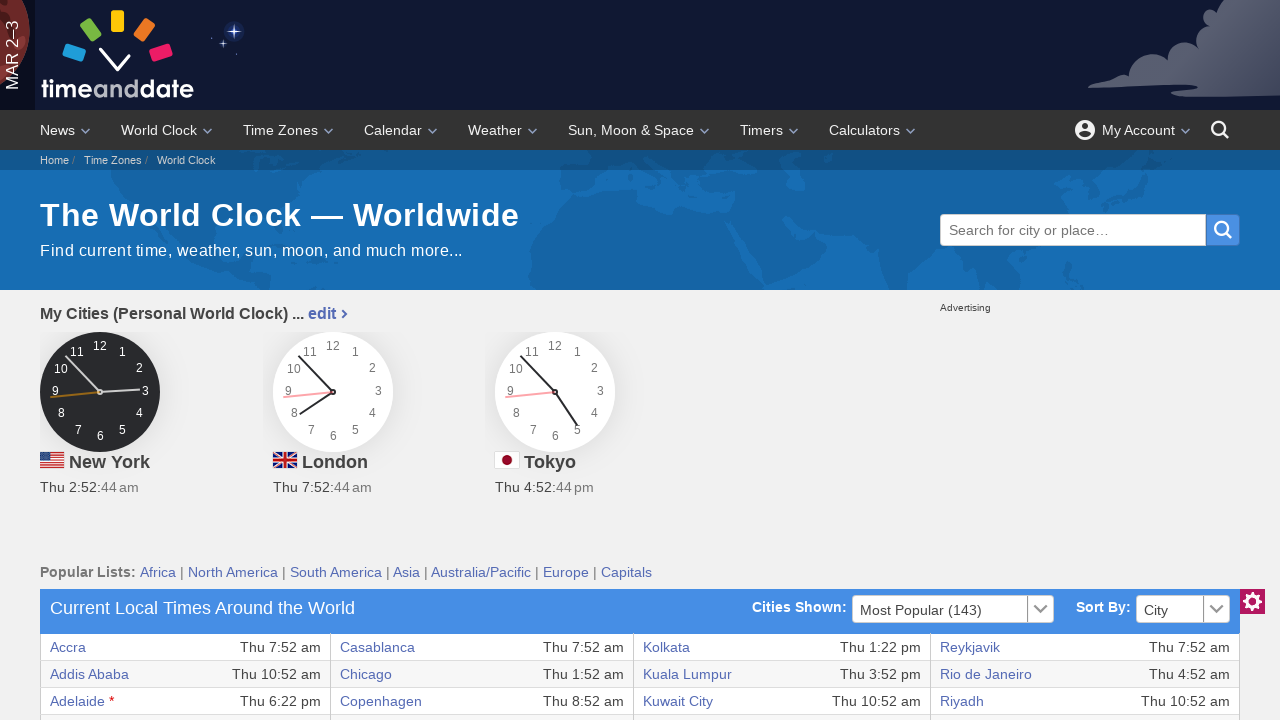

World clock table loaded
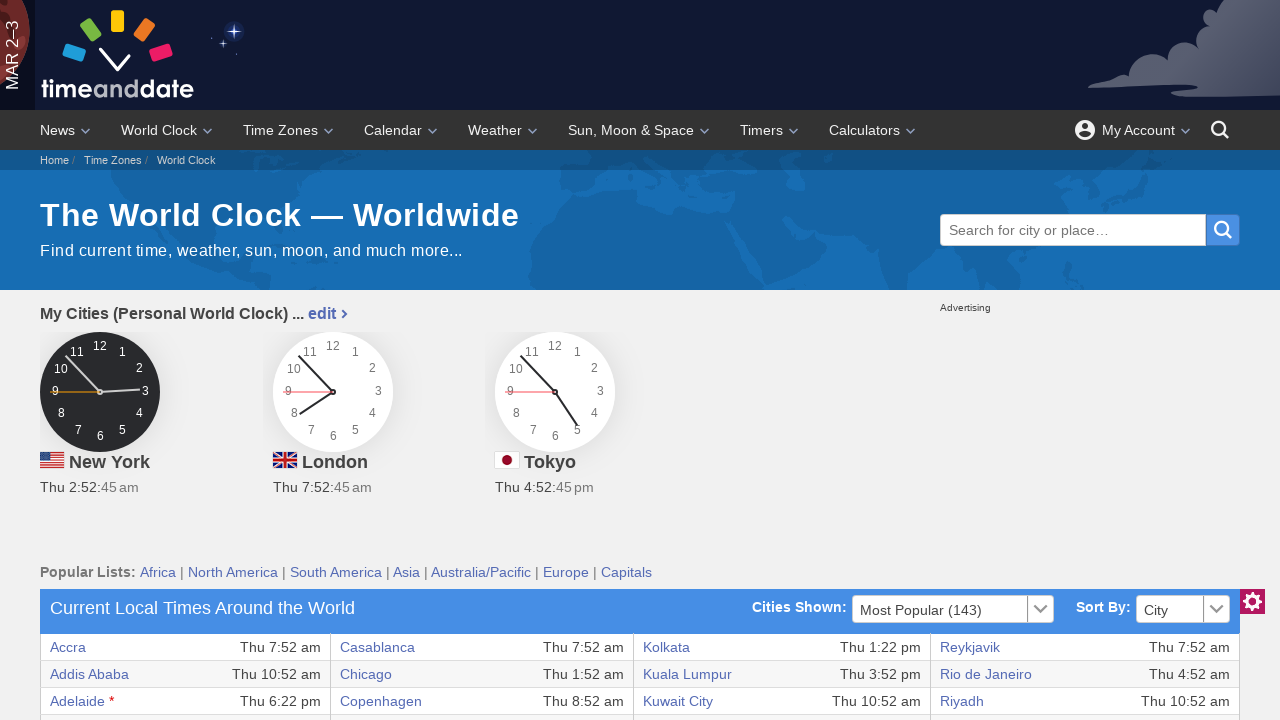

Clicked on first timezone entry in table at (68, 647) on table tbody tr:first-child td:first-child a
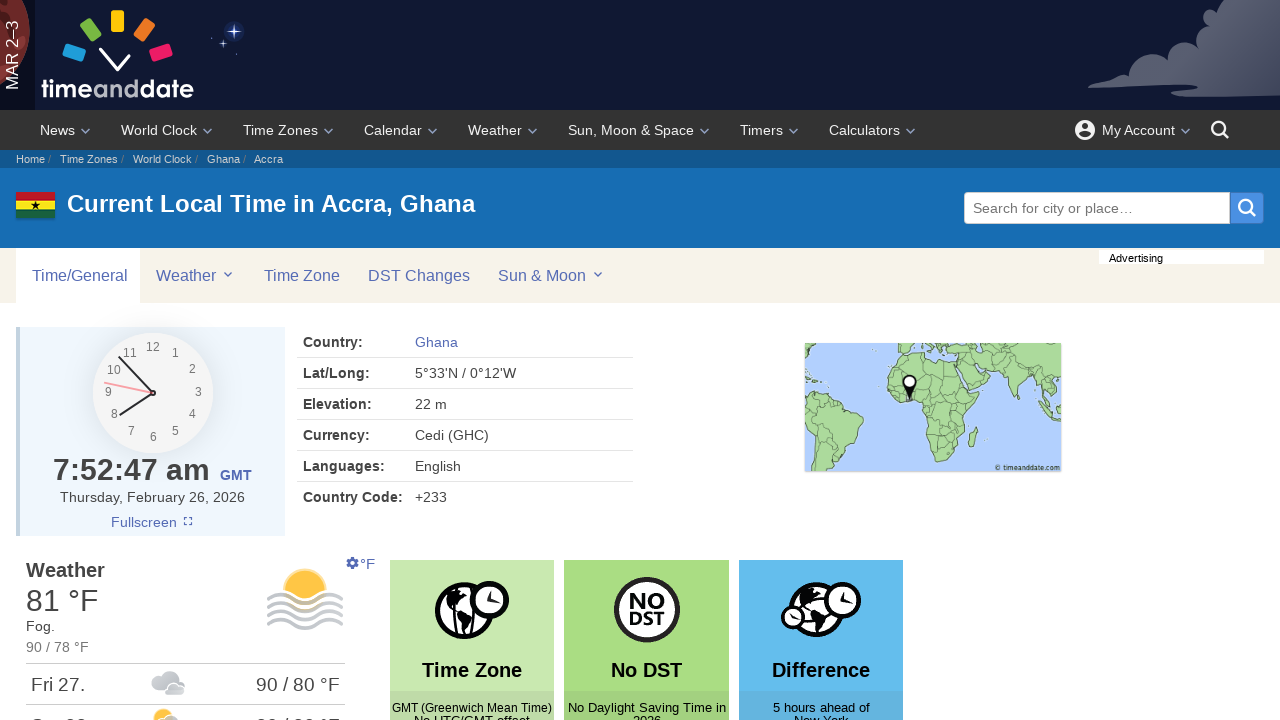

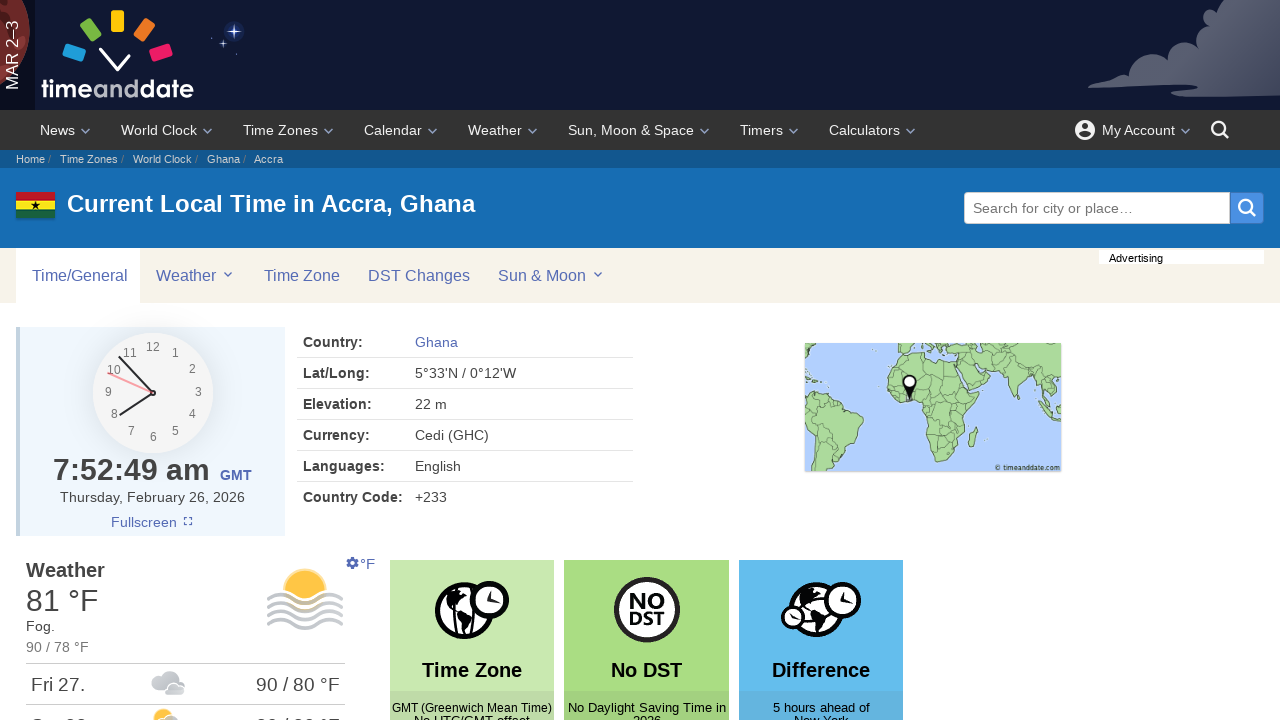